Tests various input field types on Leafground's input practice page, including text fields, email fields, text areas, date picker, slider, and rich text editor

Starting URL: https://www.leafground.com/input.xhtml

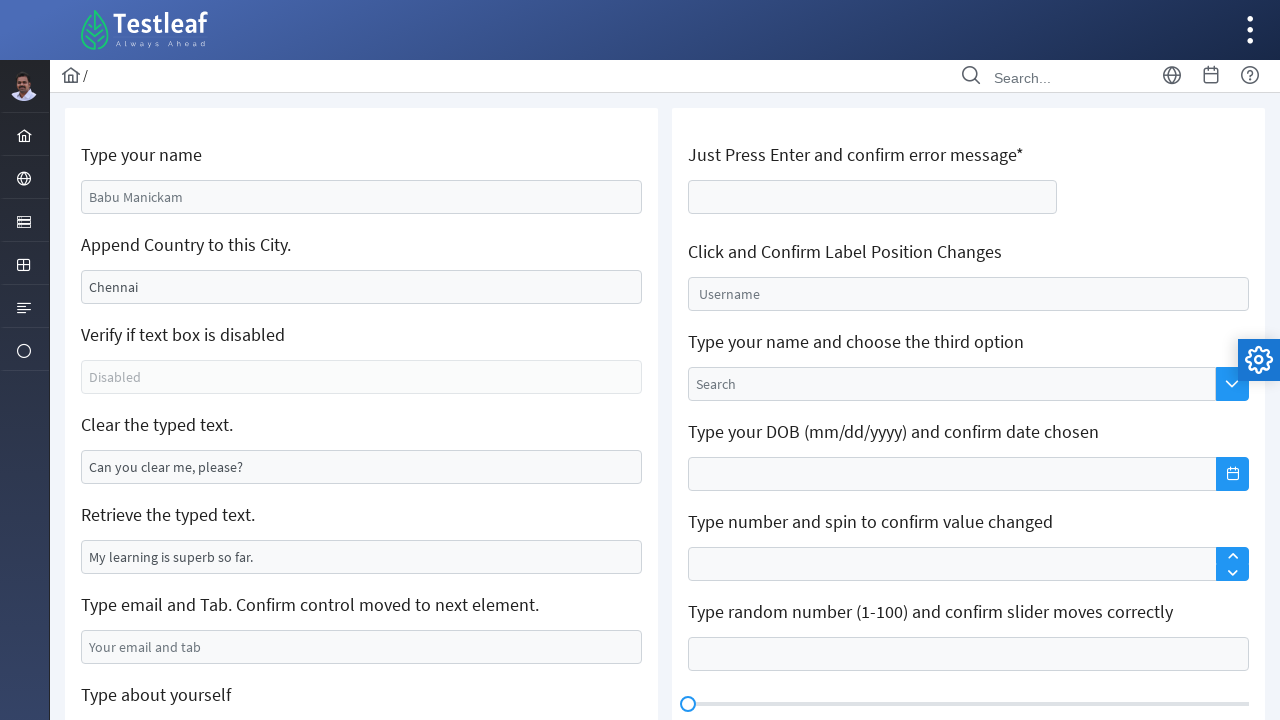

Filled name field with 'ANU' on input[name='j_idt88:name']
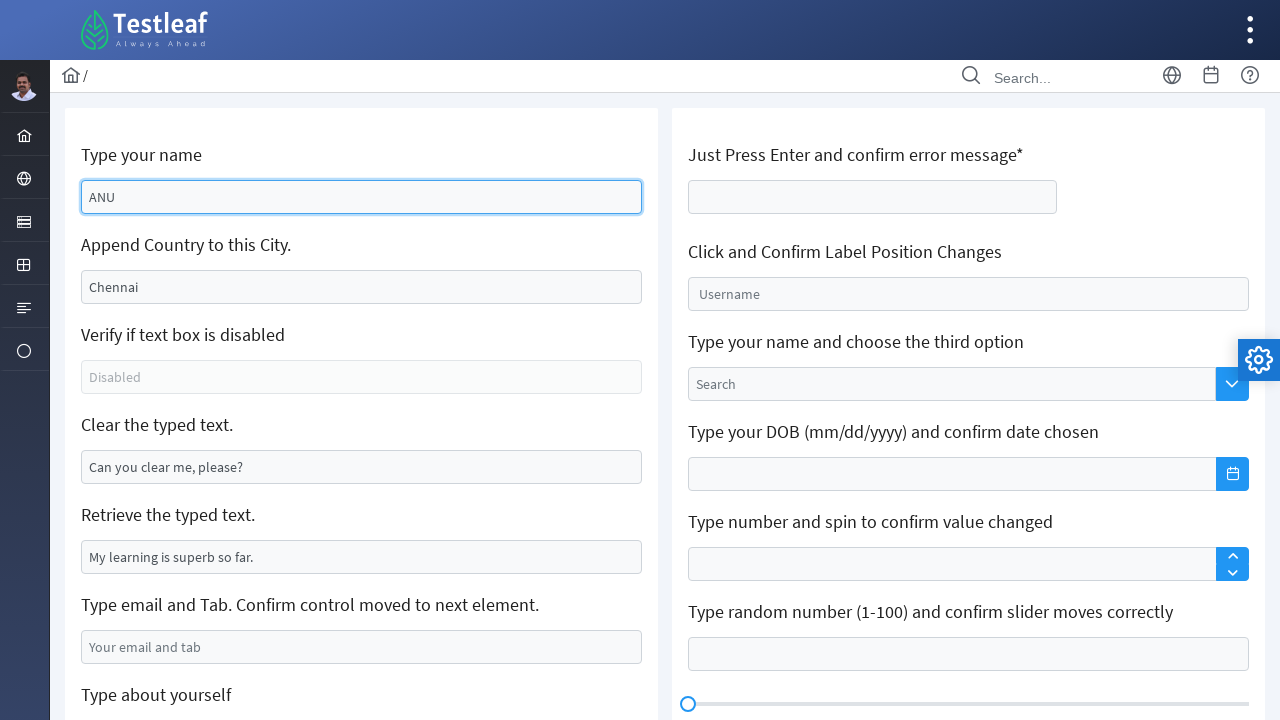

Filled address field with '--INDIA' on #j_idt88\:j_idt91
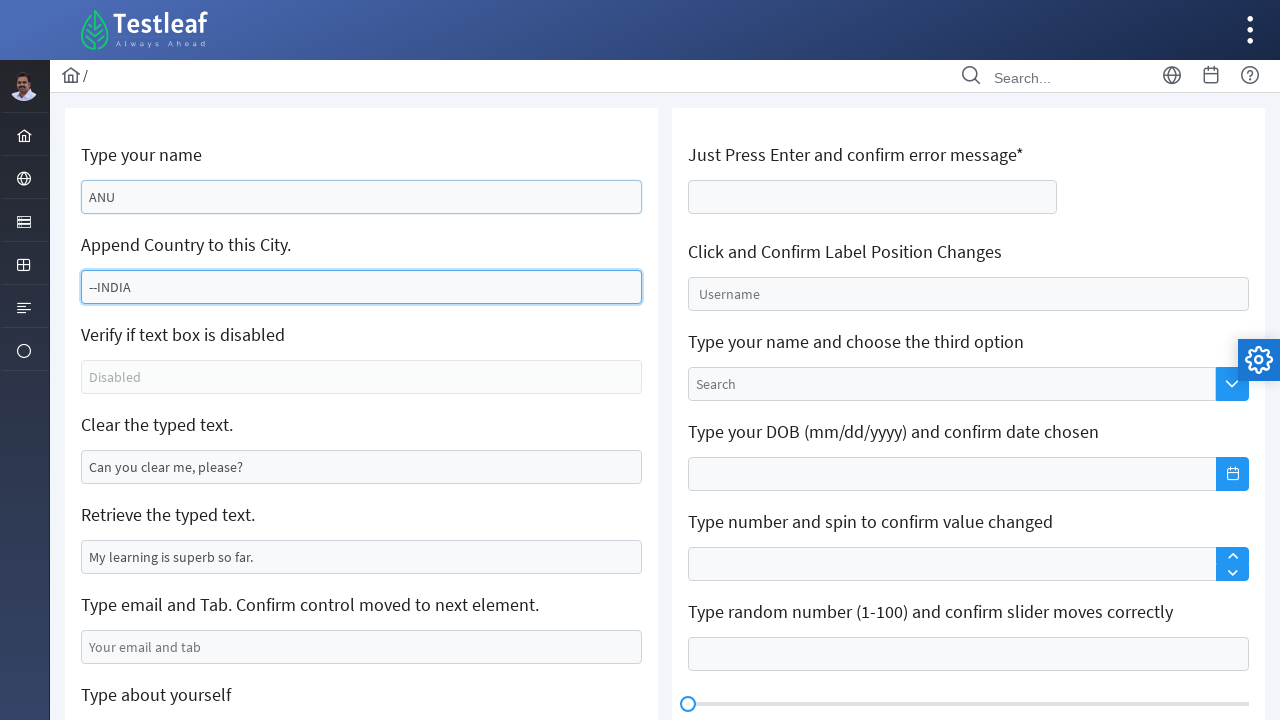

Clicked clearable input field at (362, 467) on #j_idt88\:j_idt95
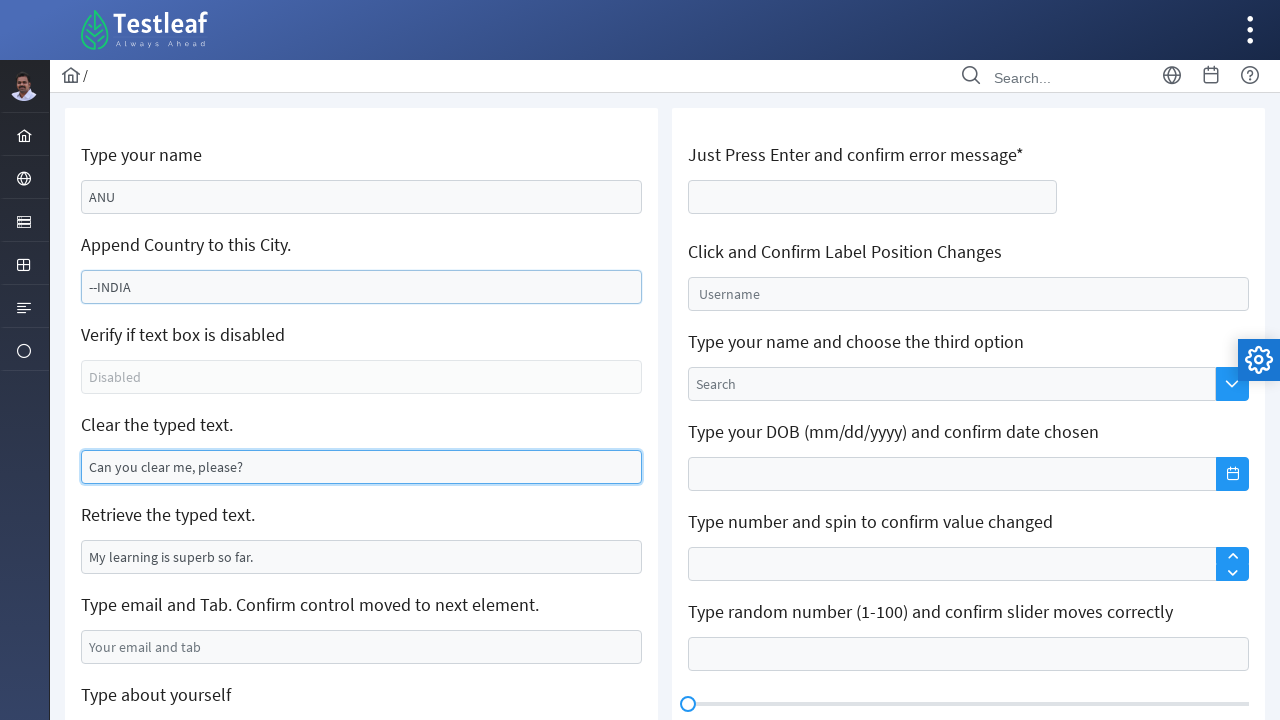

Cleared the input field on #j_idt88\:j_idt95
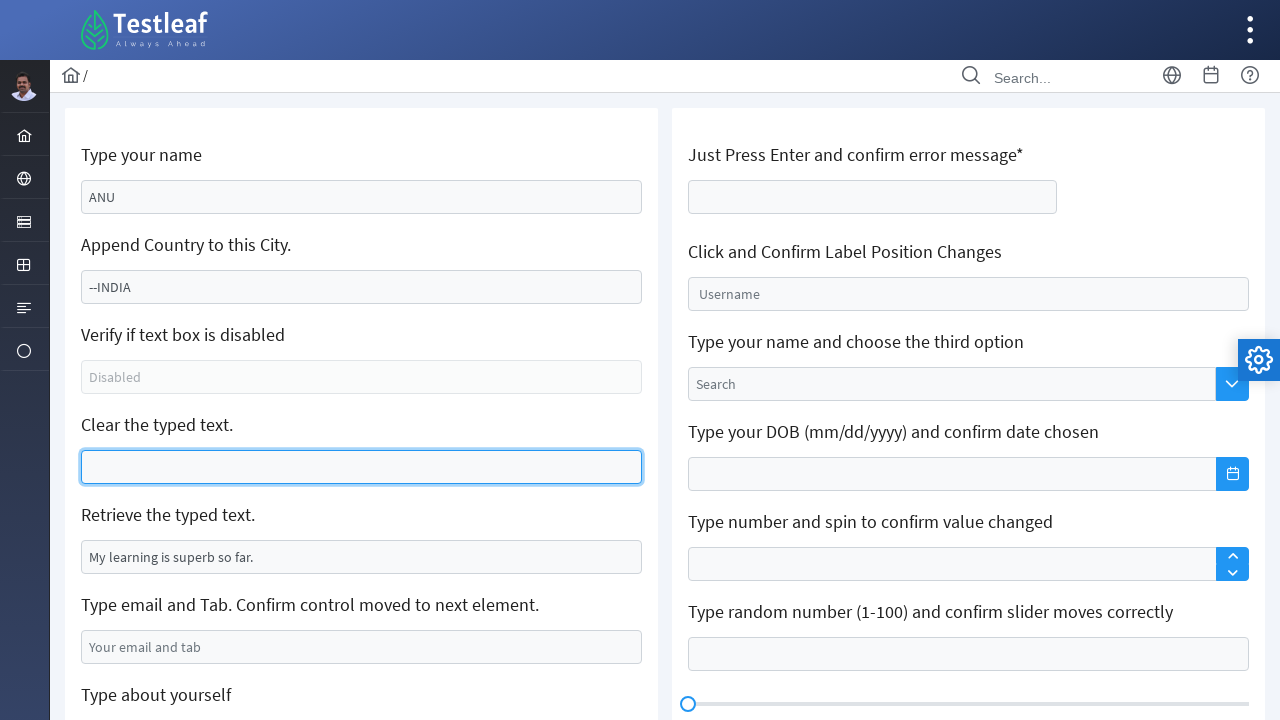

Clicked text field at (362, 557) on #j_idt88\:j_idt97
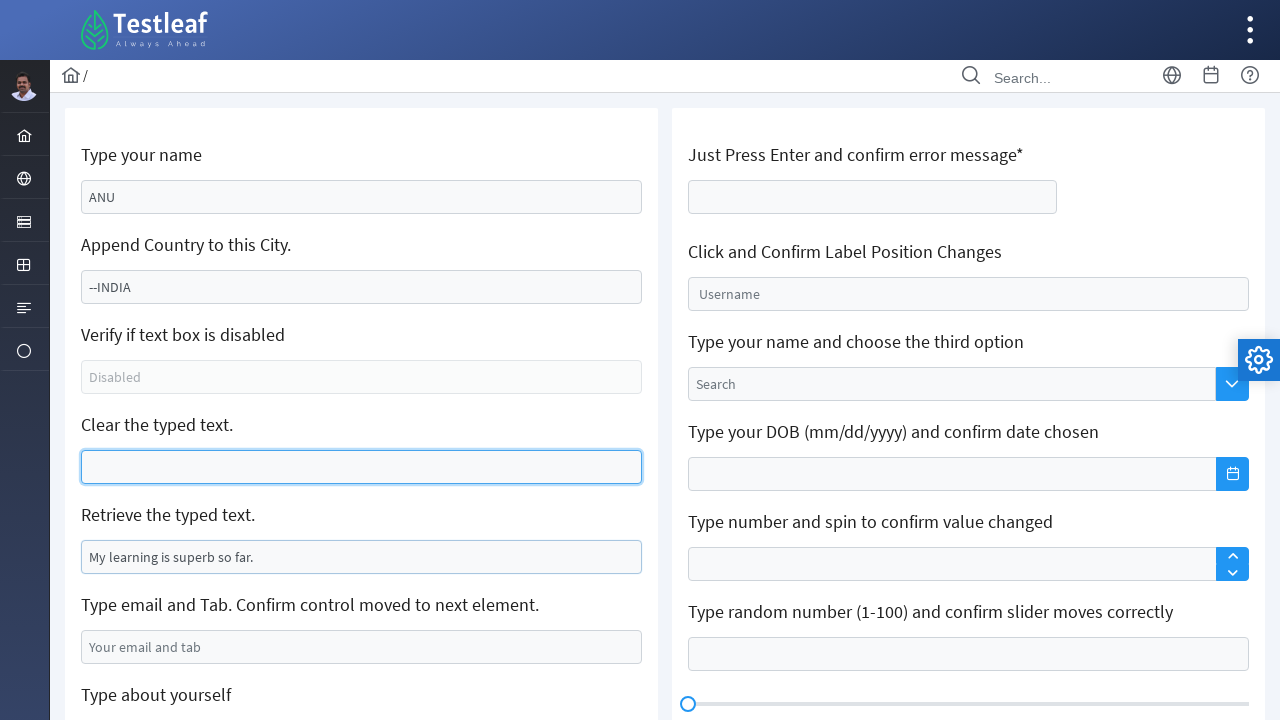

Filled text field with 'Can you clear me, please?' on #j_idt88\:j_idt97
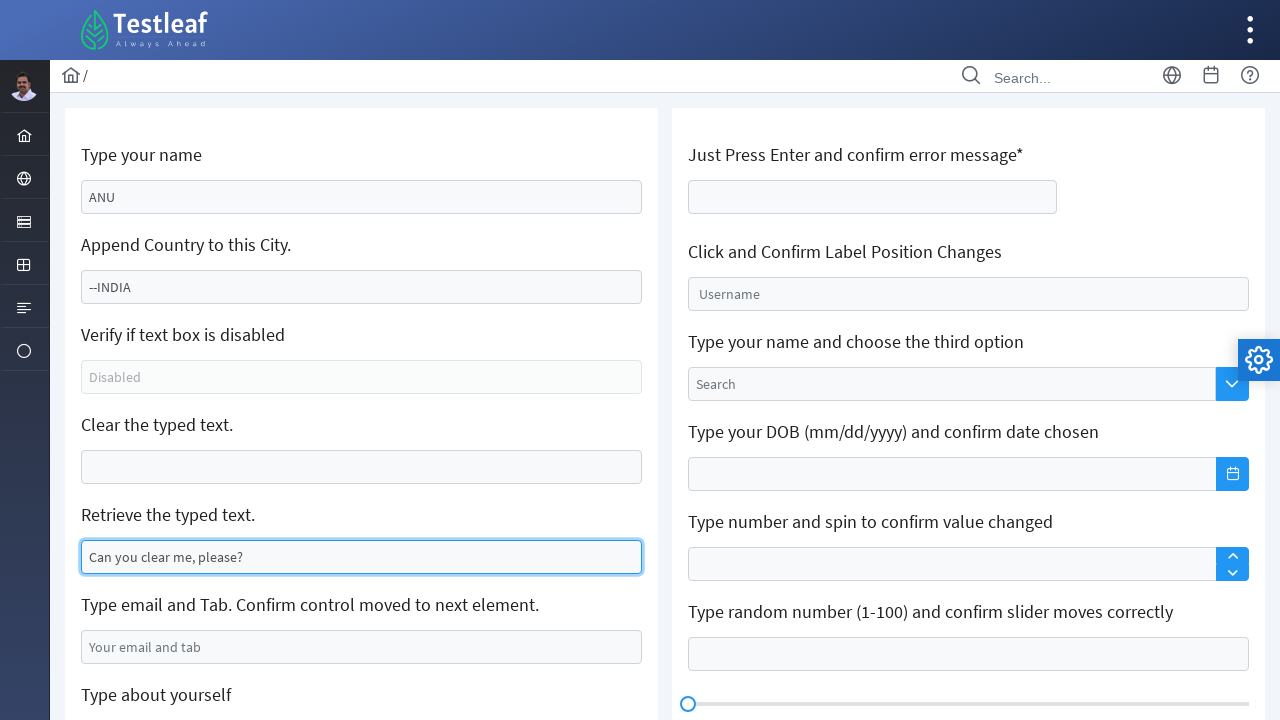

Clicked email field at (362, 647) on #j_idt88\:j_idt99
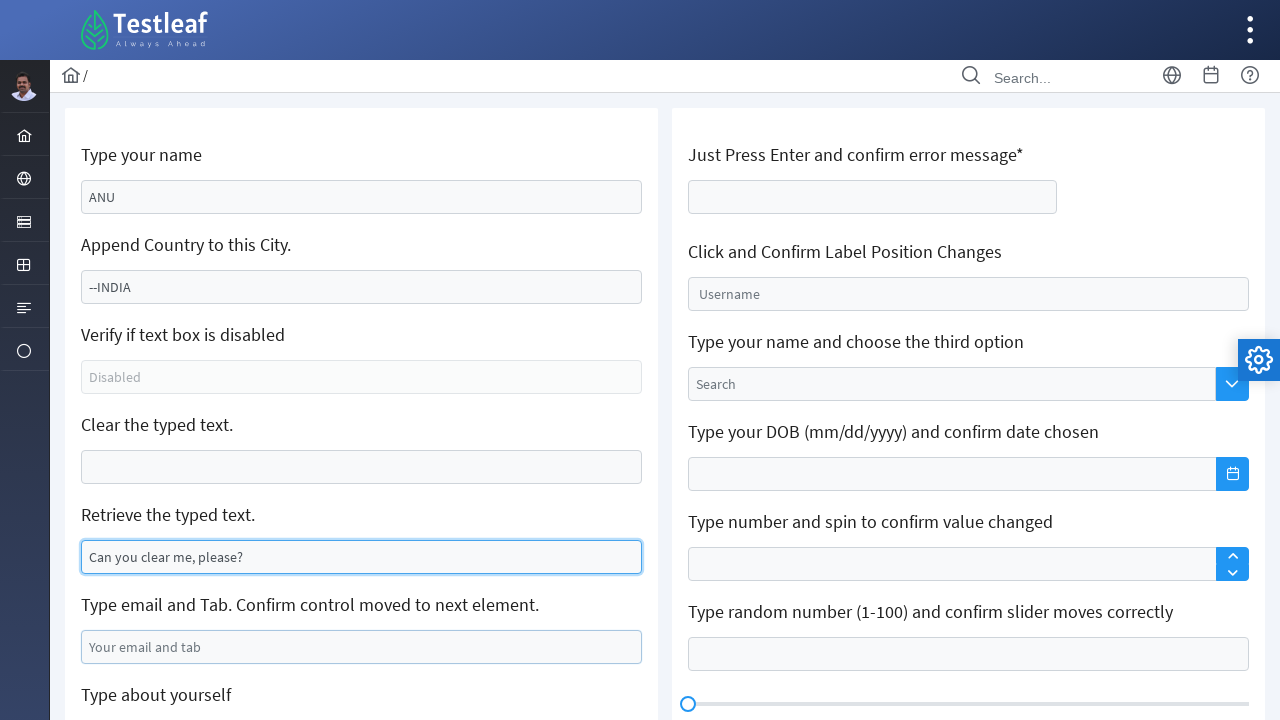

Filled email field with 'anu0505@gmail.com' on #j_idt88\:j_idt99
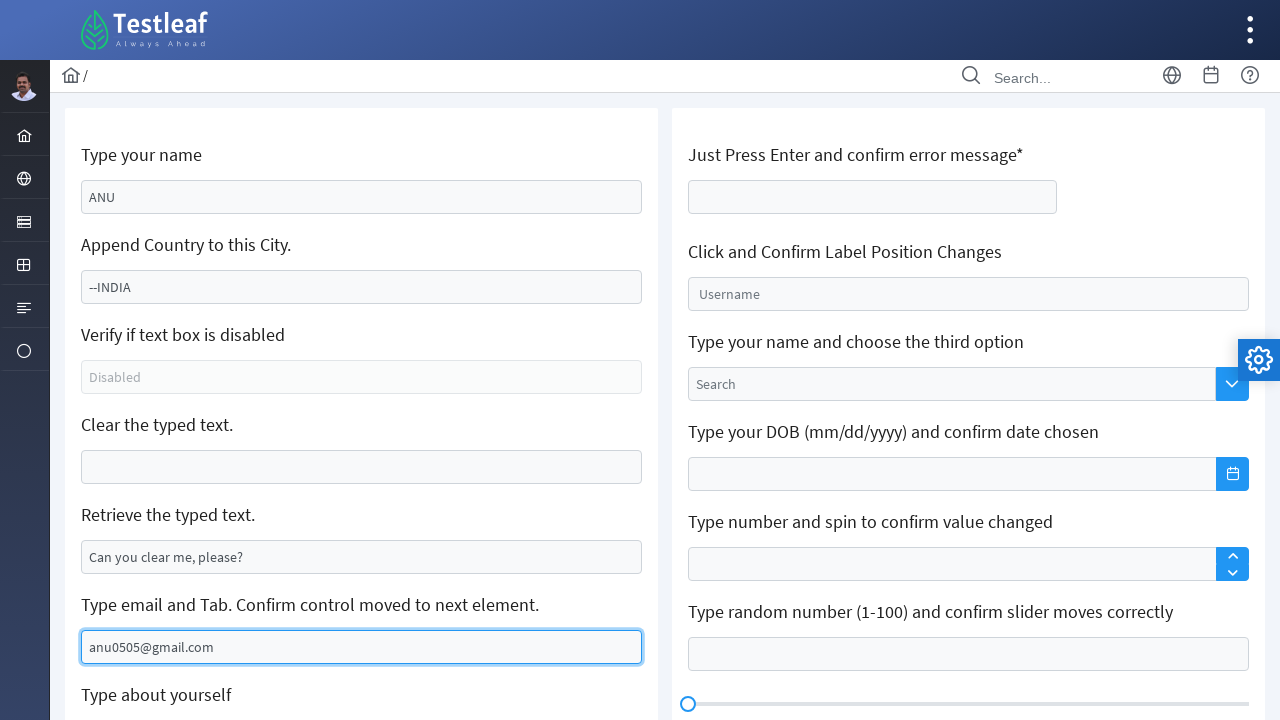

Clicked textarea field at (362, 360) on #j_idt88\:j_idt101
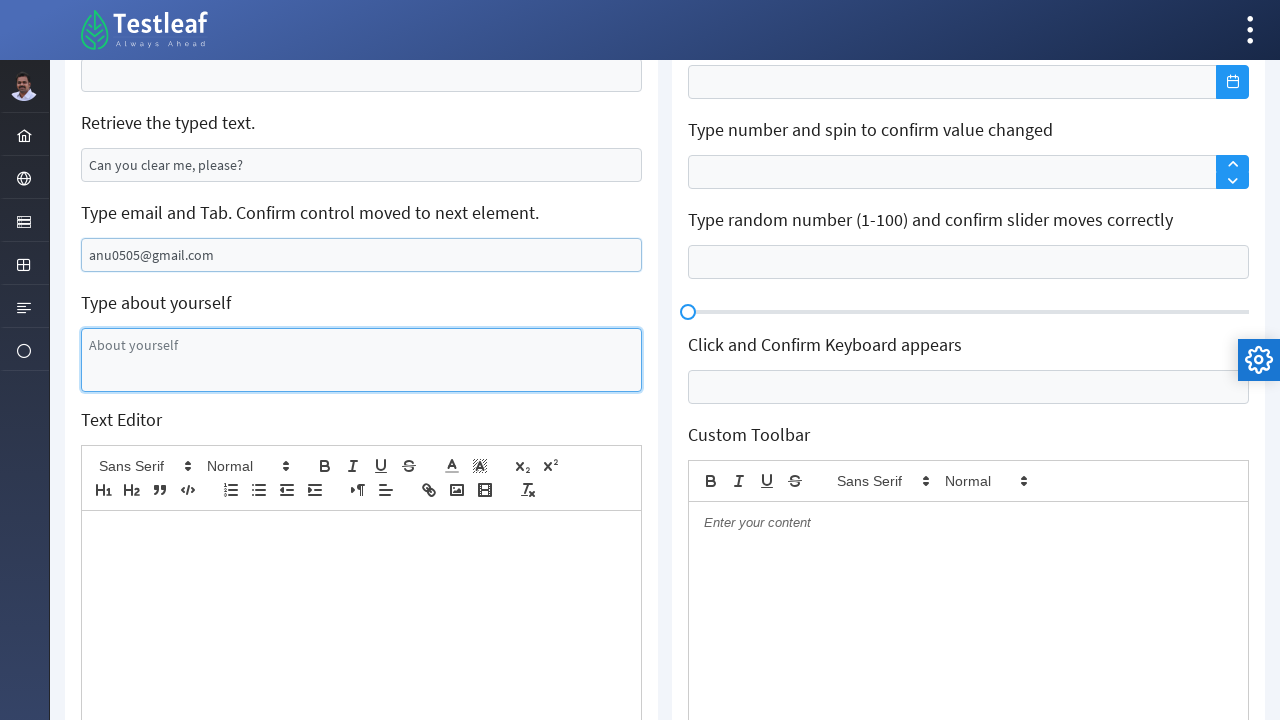

Filled textarea with 'I am from udt,I completed MBA' on #j_idt88\:j_idt101
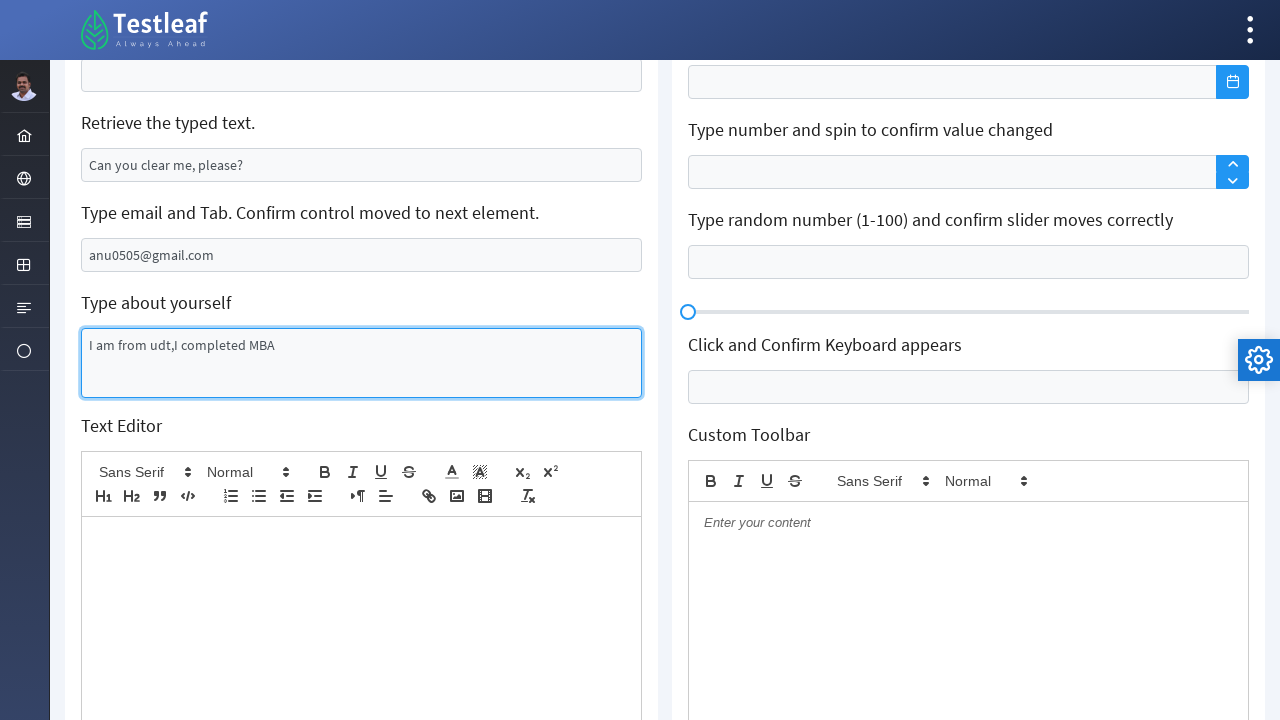

Clicked age field at (873, 197) on #j_idt106\:thisform\:age
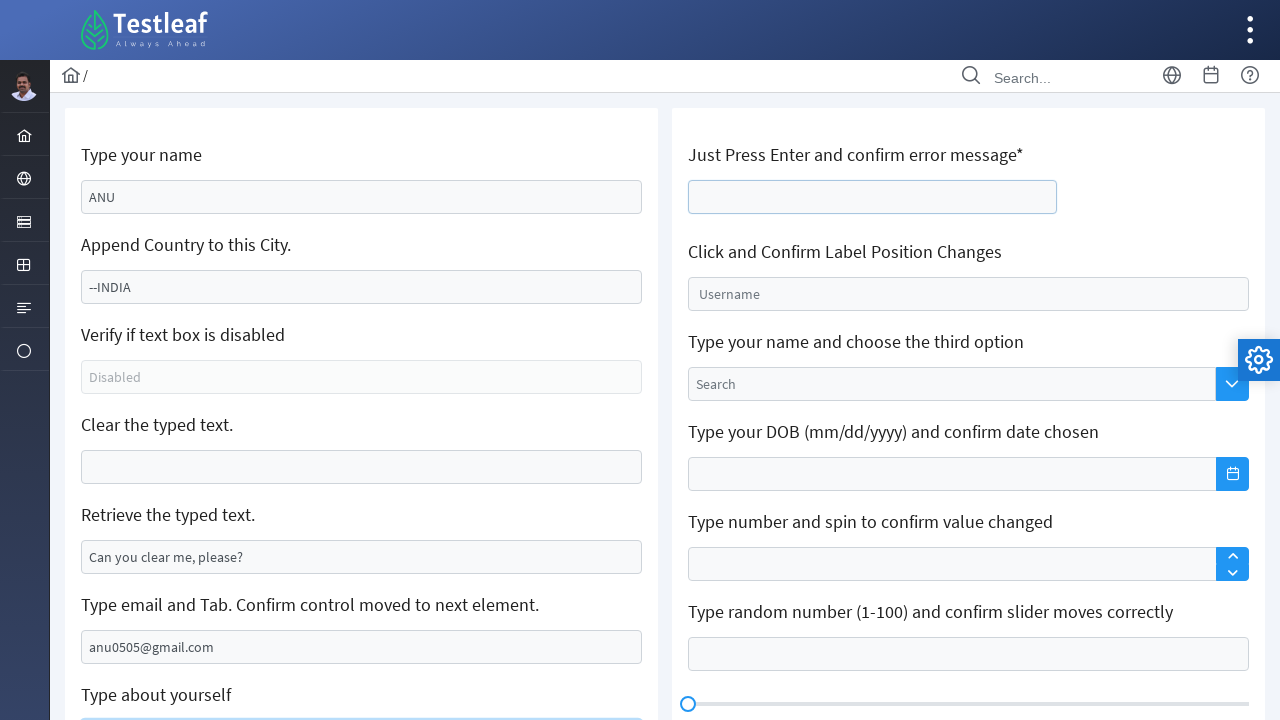

Clicked float input field at (968, 294) on #j_idt106\:float-input
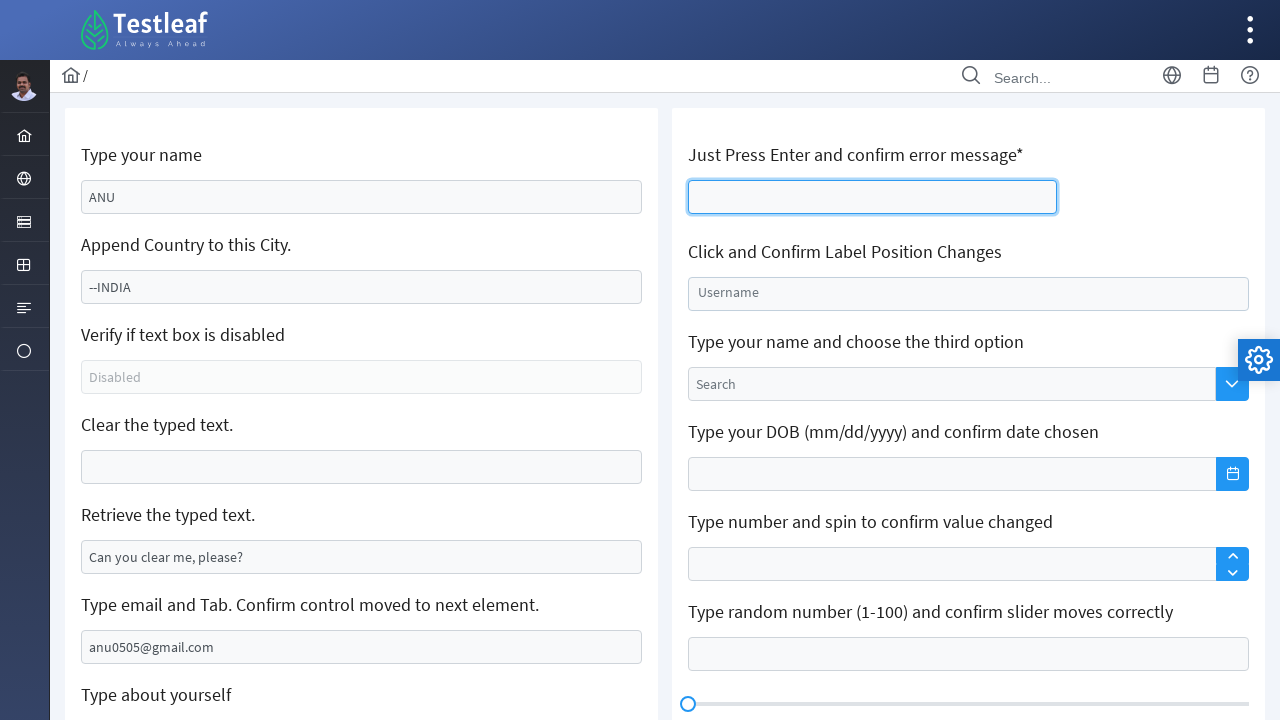

Filled float input field with 'gokul' on #j_idt106\:float-input
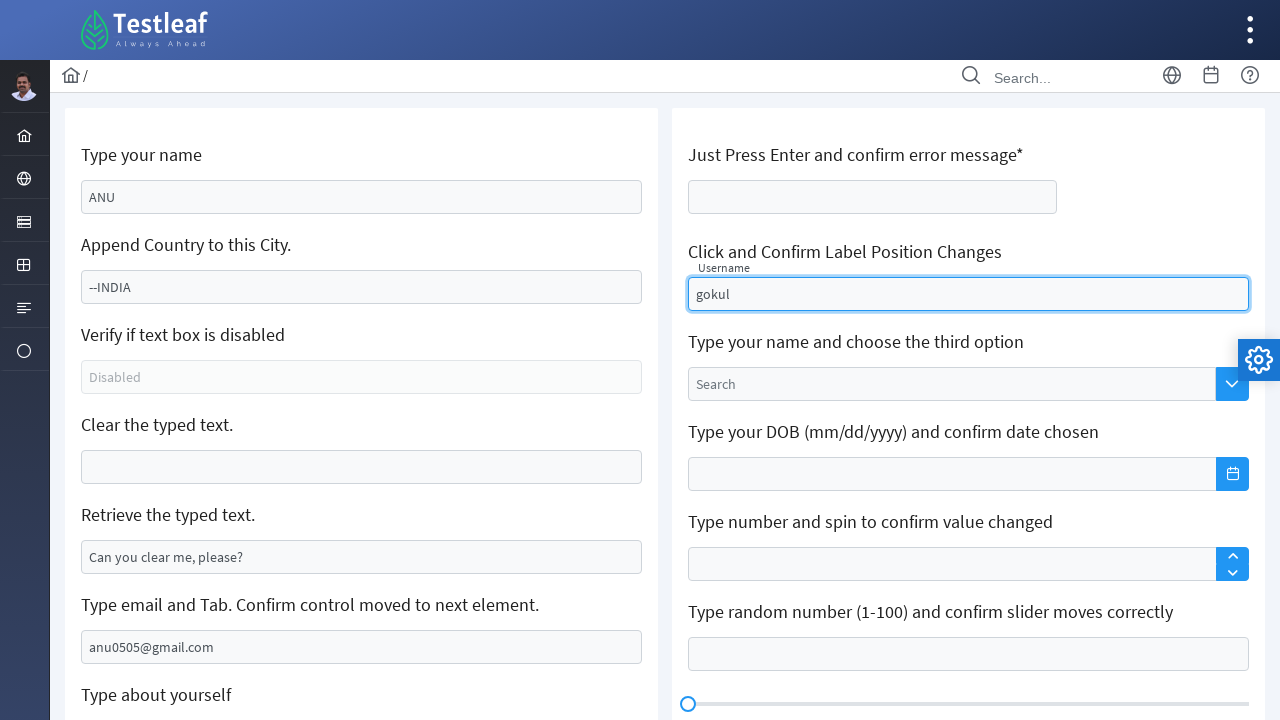

Clicked autocomplete input field at (766, 384) on #j_idt106\:auto-complete_input
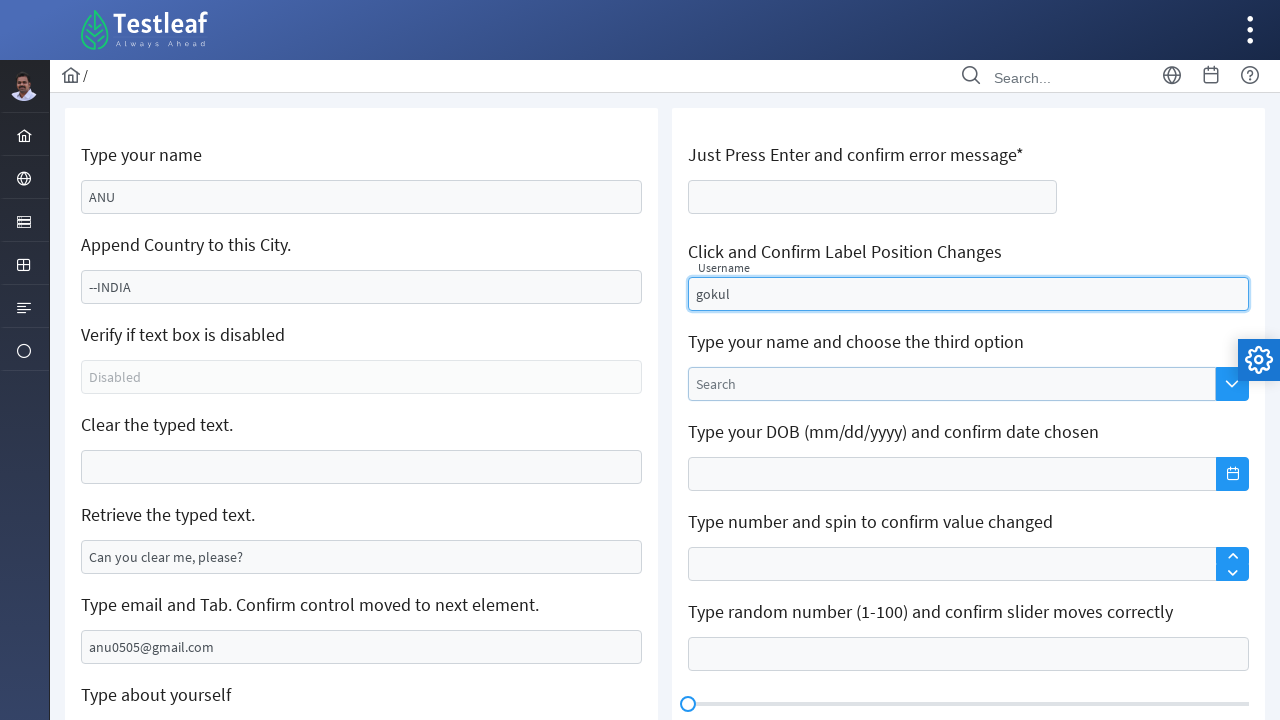

Filled autocomplete input with 'gokul' on #j_idt106\:auto-complete_input
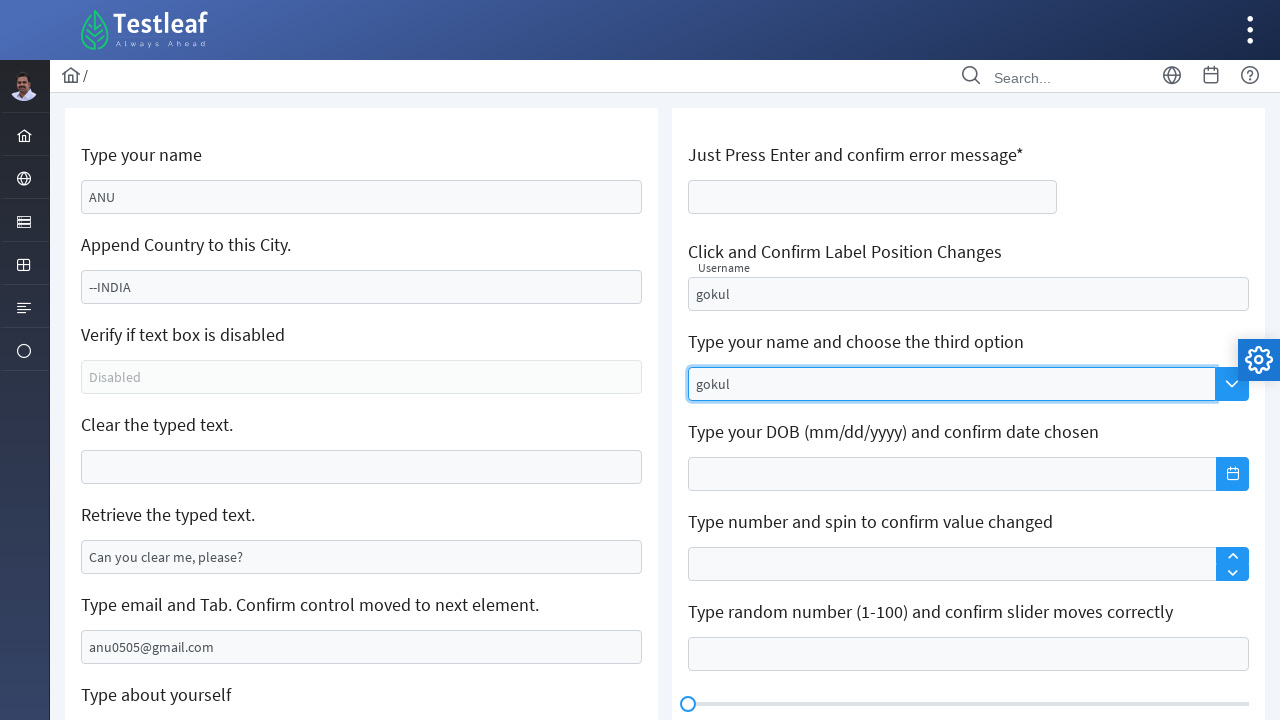

Clicked date picker input field at (968, 474) on #j_idt106\:j_idt116_input
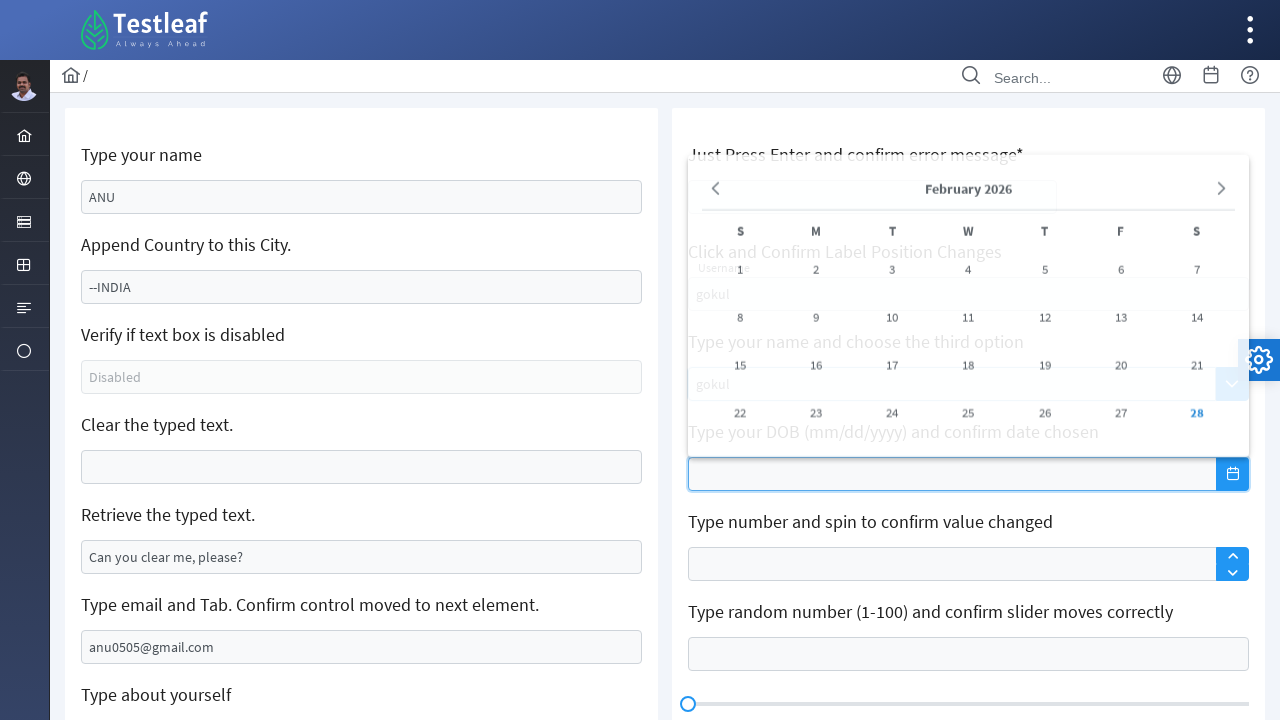

Selected date 21 from date picker at (1197, 362) on xpath=//a[text()='21']
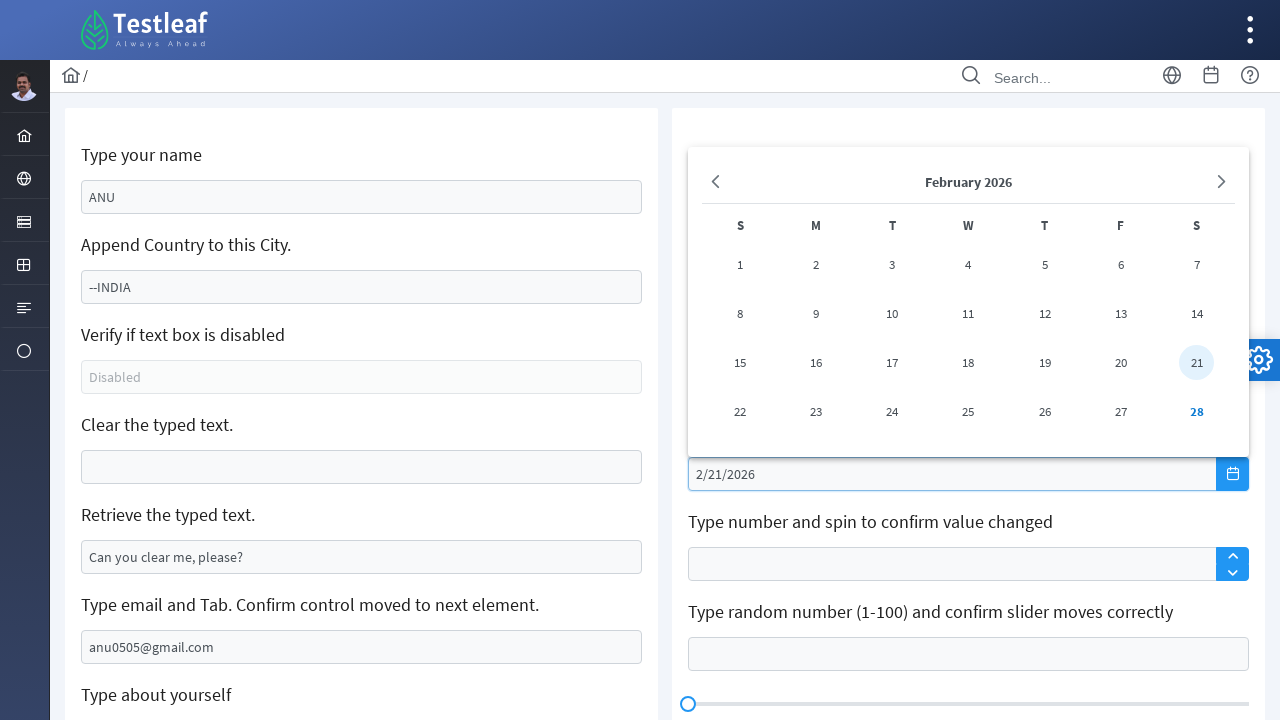

Filled spinner input with value '100' on #j_idt106\:j_idt118_input
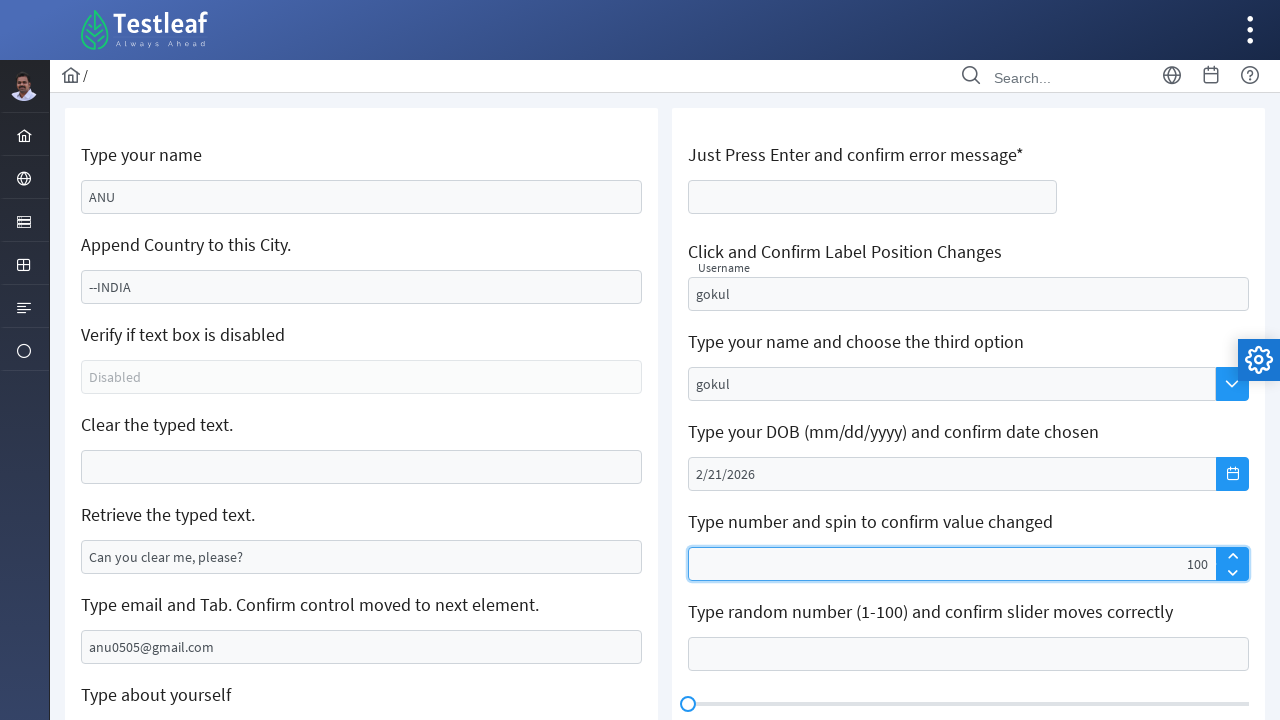

Clicked slider control at (968, 654) on #j_idt106\:slider
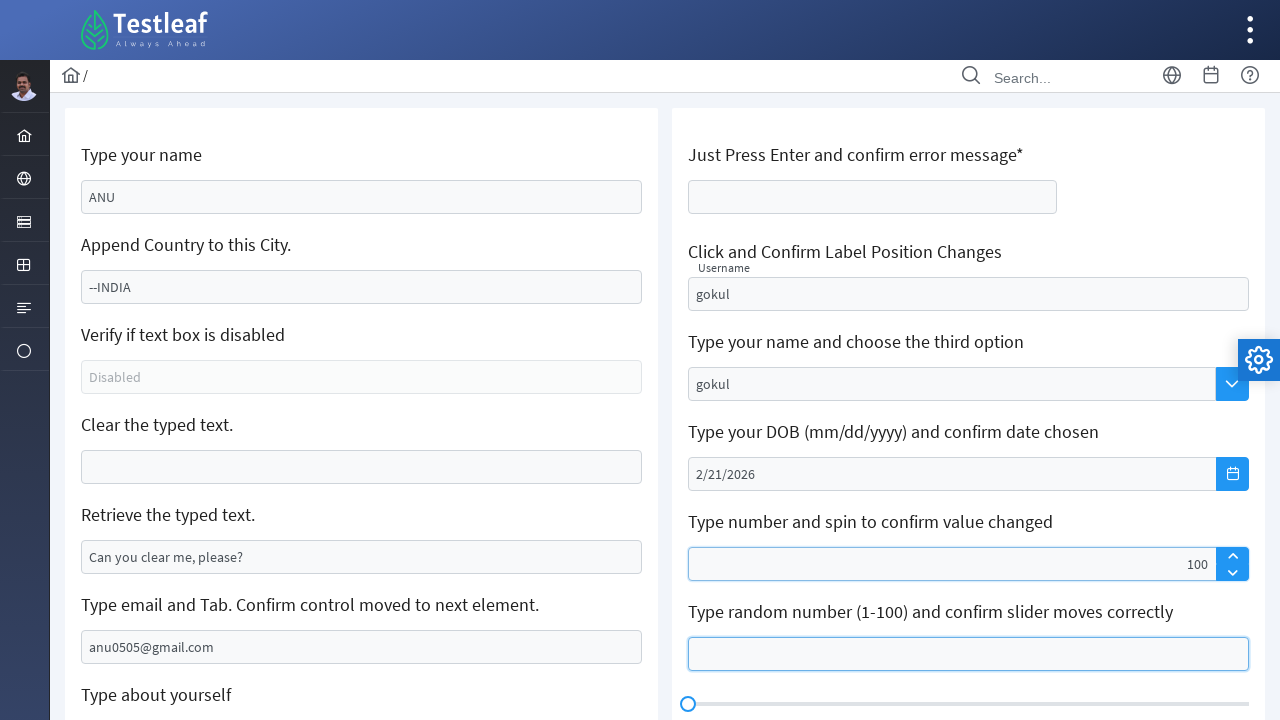

Set slider value to '25' on #j_idt106\:slider
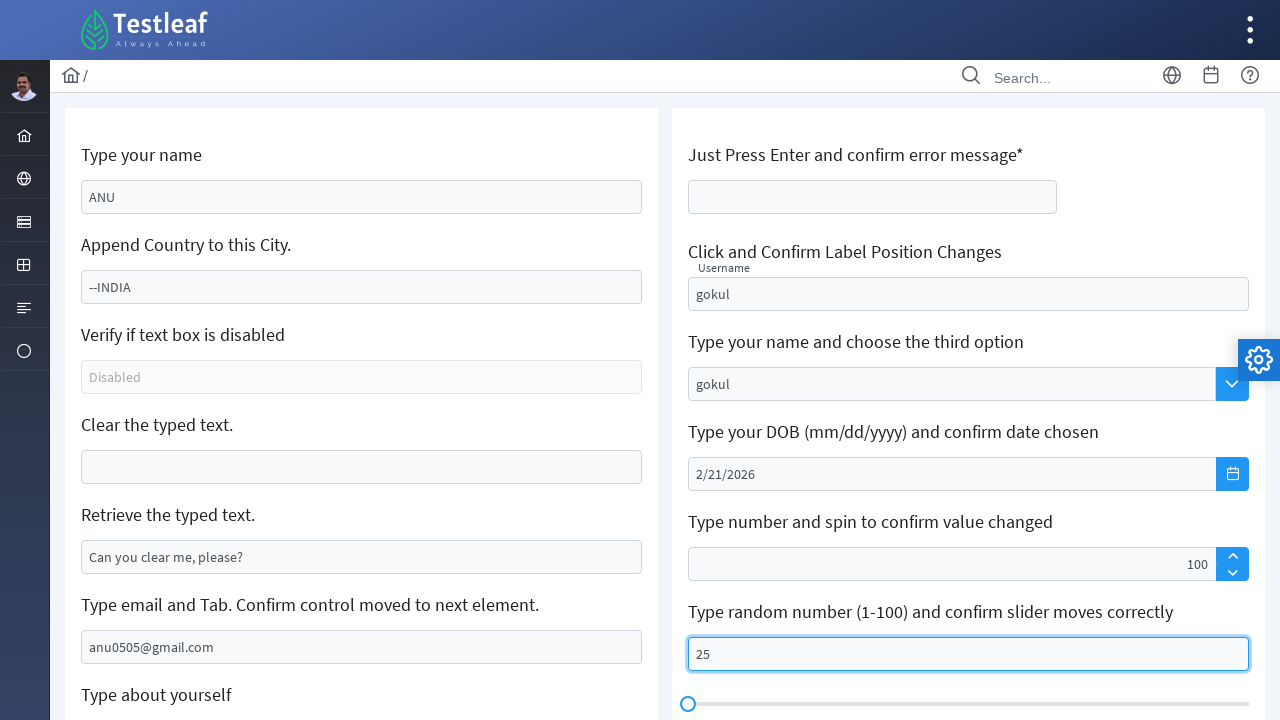

Clicked rich text editor at (362, 498) on .ql-editor.ql-blank
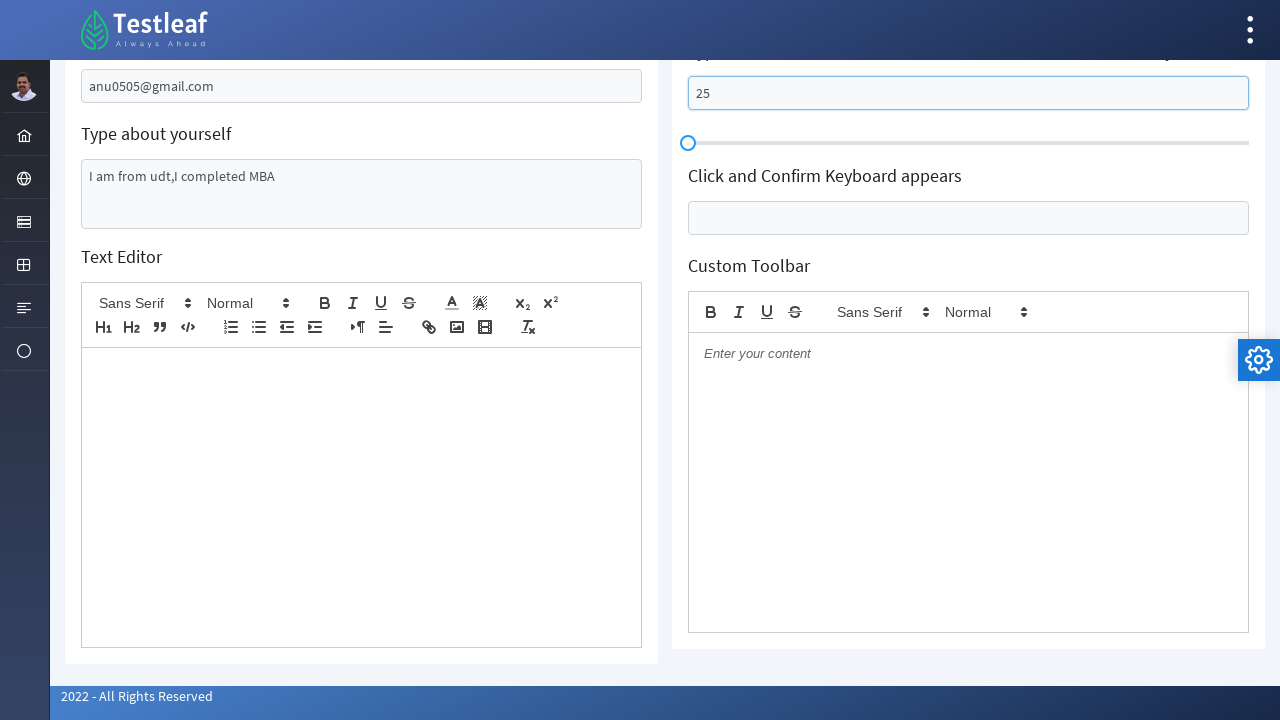

Filled rich text editor with 'Hello' on div.ql-editor.ql-blank
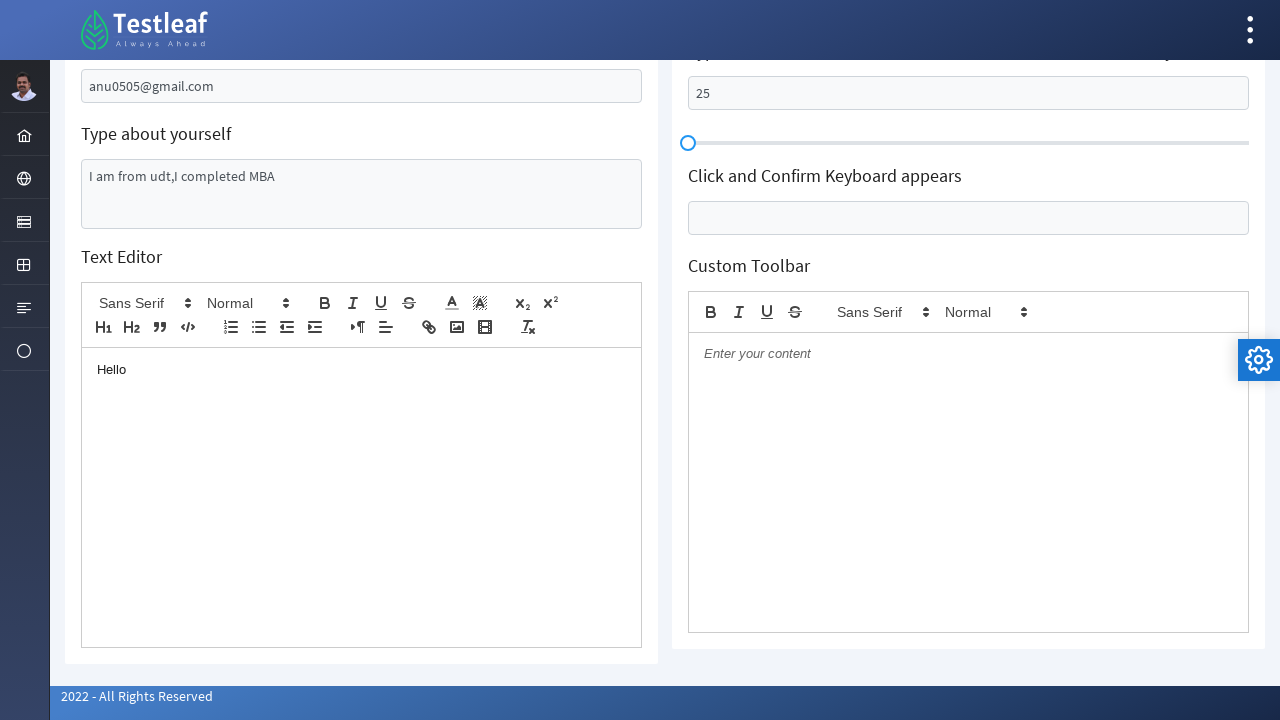

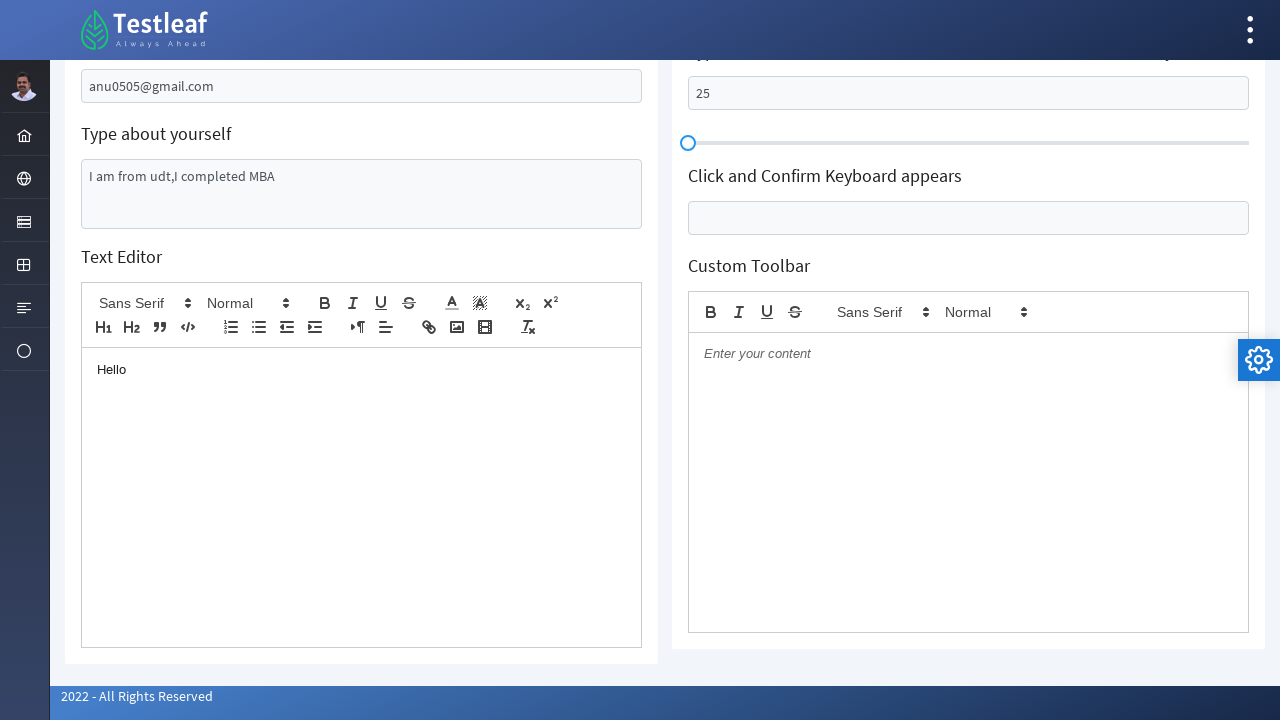